Tests that the Clear completed button is hidden when there are no completed items

Starting URL: https://demo.playwright.dev/todomvc

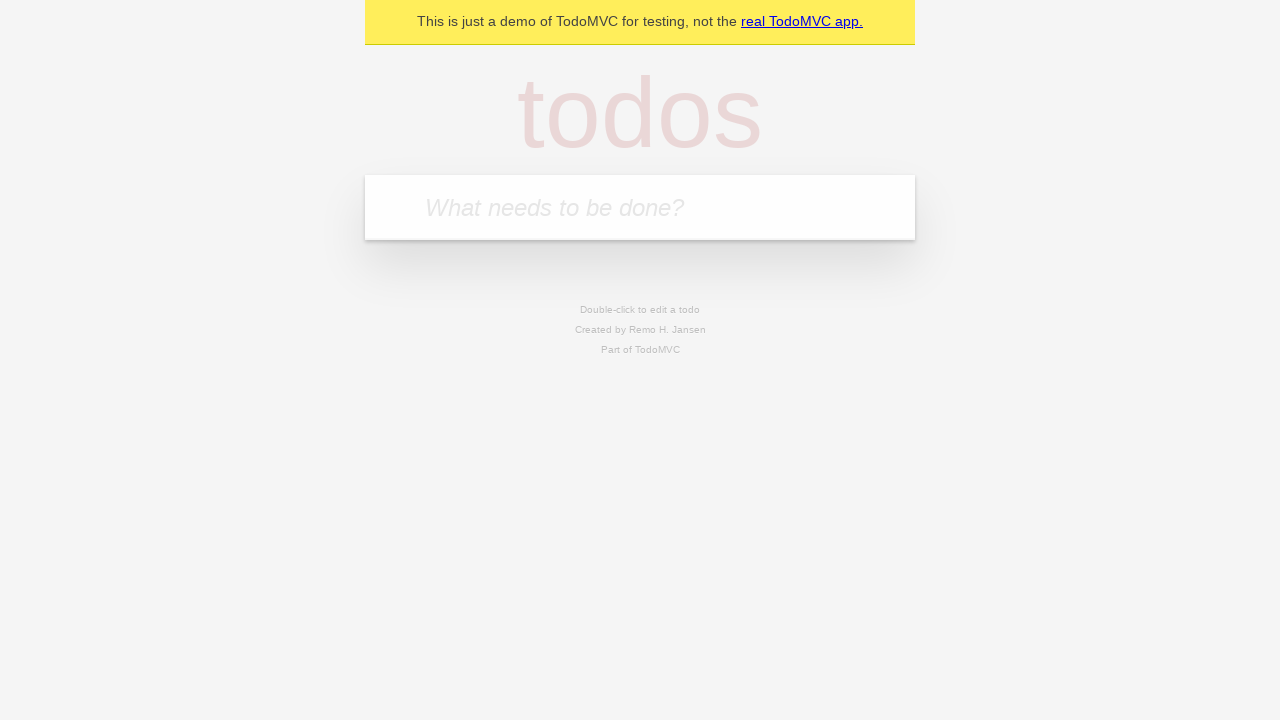

Filled todo input with 'buy some cheese' on internal:attr=[placeholder="What needs to be done?"i]
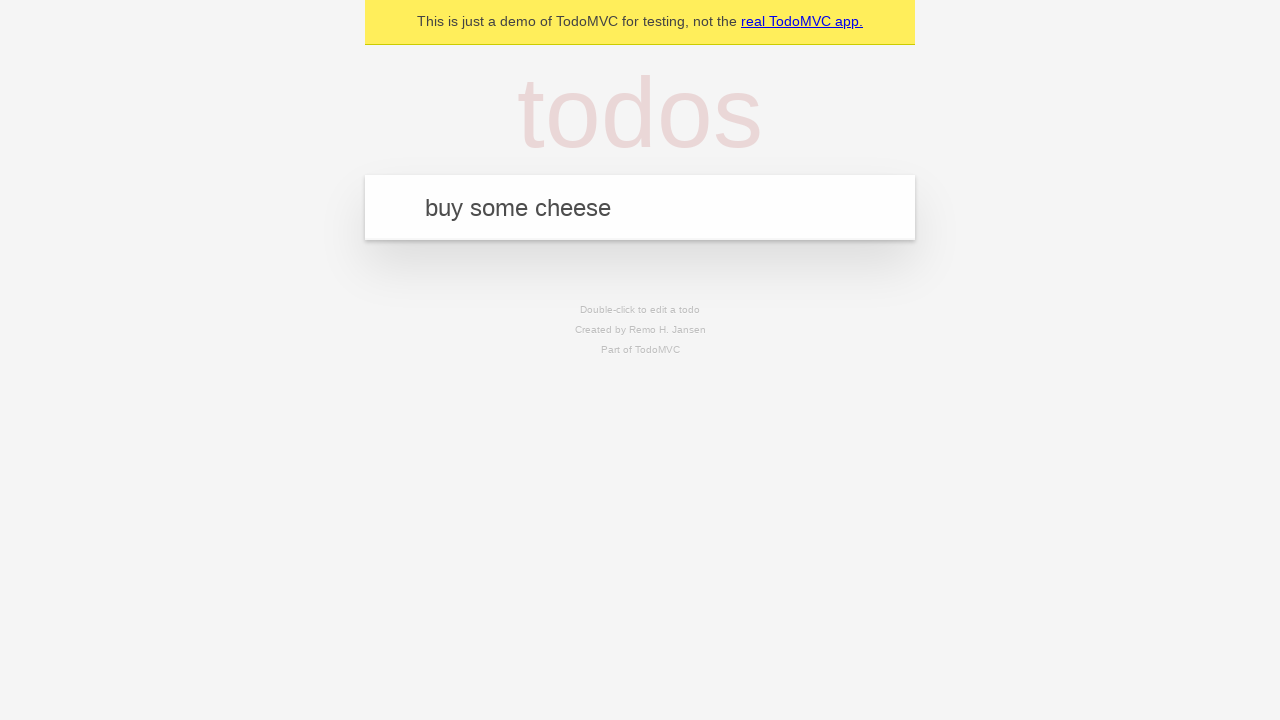

Pressed Enter to add 'buy some cheese' to the todo list on internal:attr=[placeholder="What needs to be done?"i]
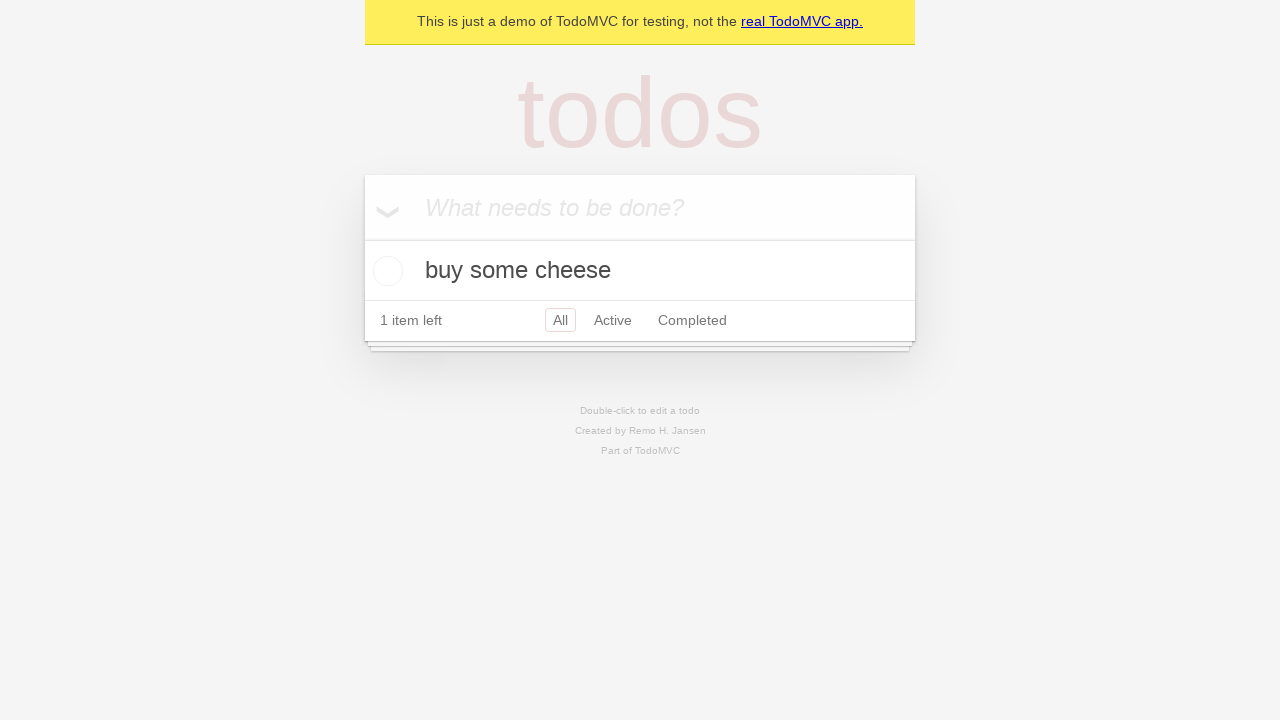

Filled todo input with 'feed the cat' on internal:attr=[placeholder="What needs to be done?"i]
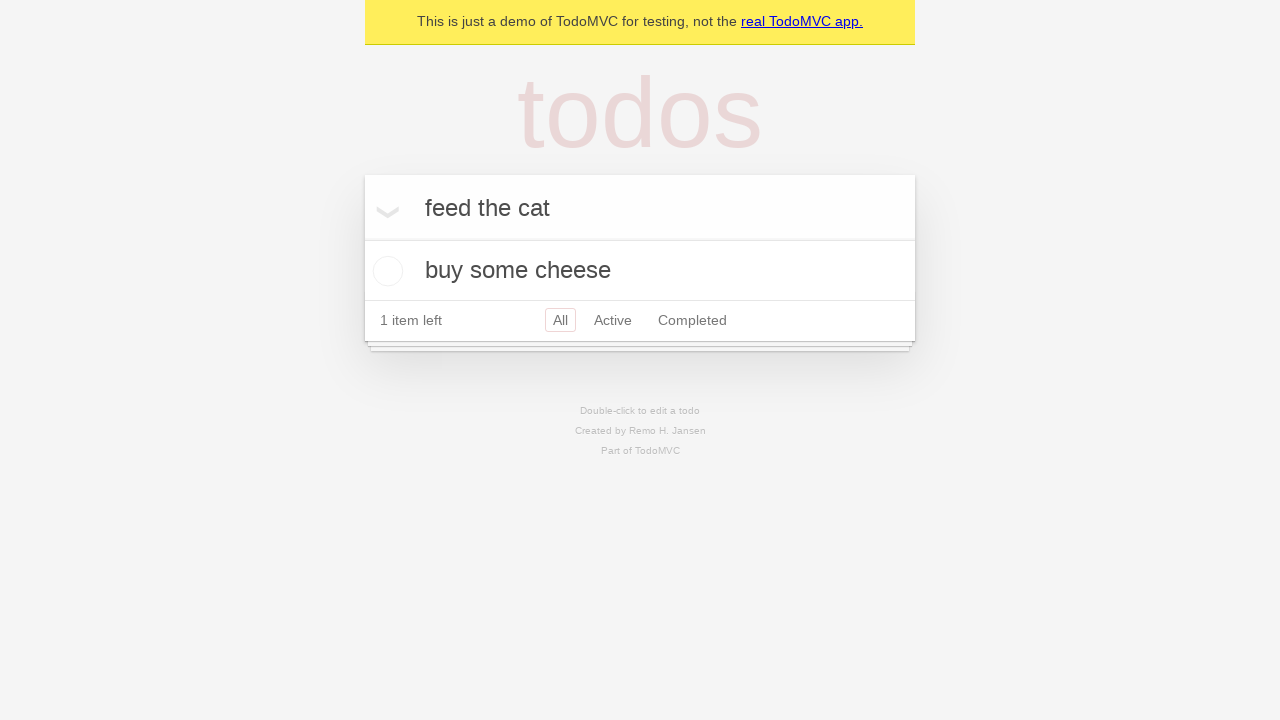

Pressed Enter to add 'feed the cat' to the todo list on internal:attr=[placeholder="What needs to be done?"i]
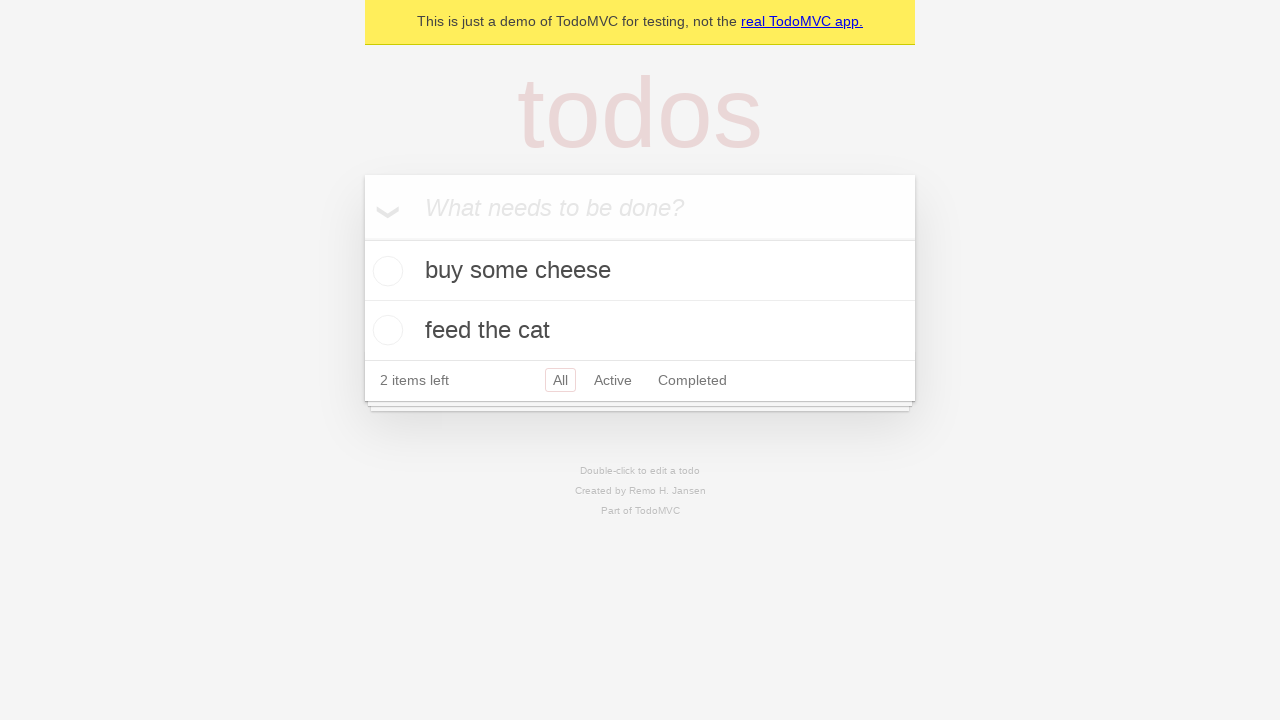

Filled todo input with 'book a doctors appointment' on internal:attr=[placeholder="What needs to be done?"i]
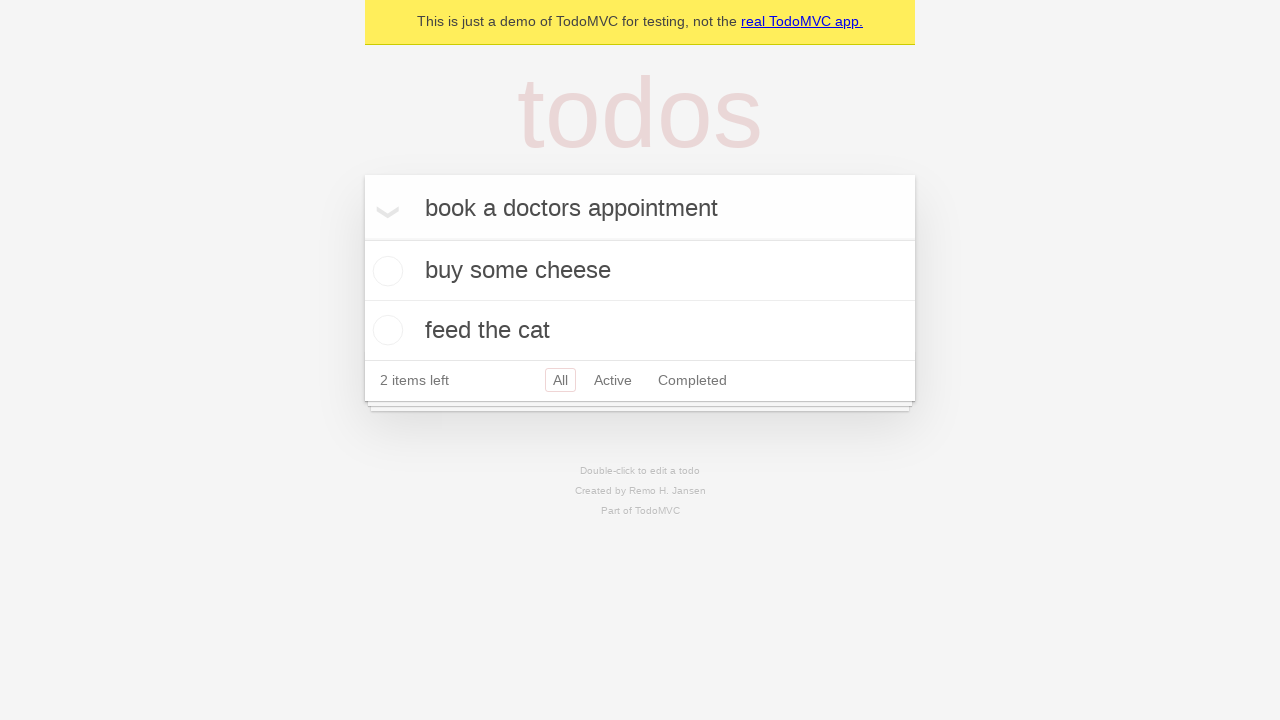

Pressed Enter to add 'book a doctors appointment' to the todo list on internal:attr=[placeholder="What needs to be done?"i]
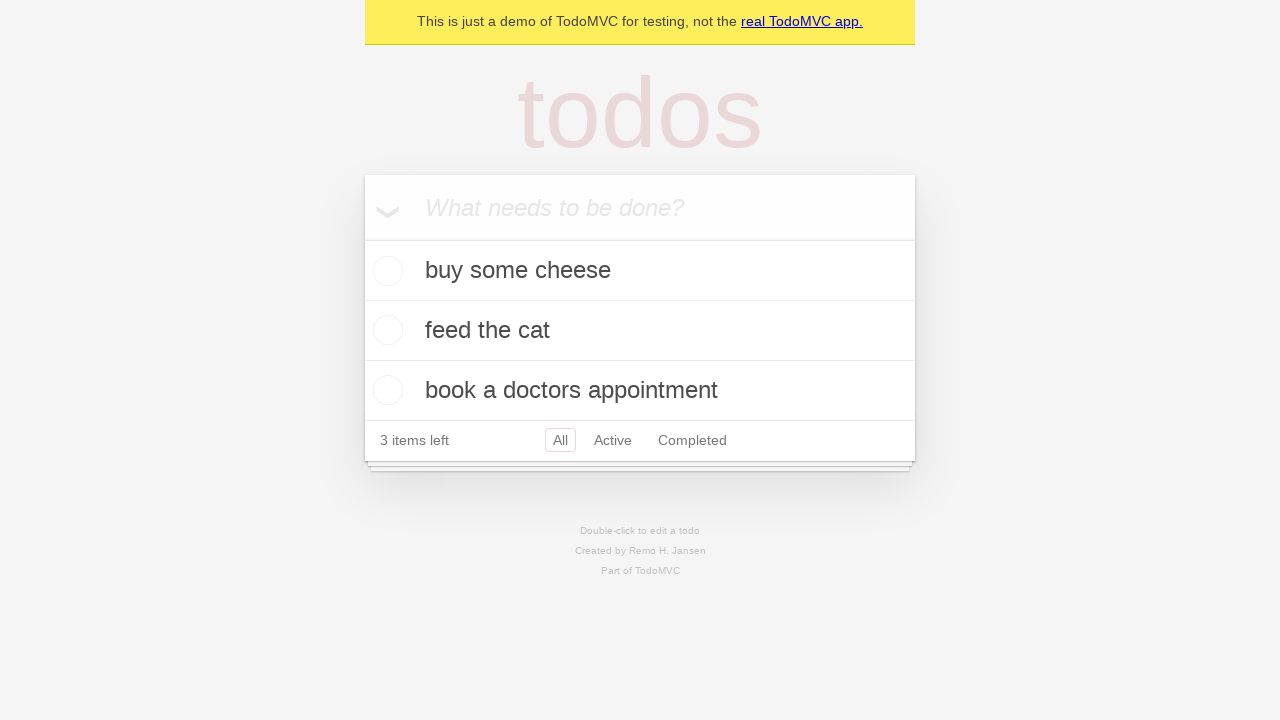

Checked the first todo item as completed at (385, 271) on .todo-list li .toggle >> nth=0
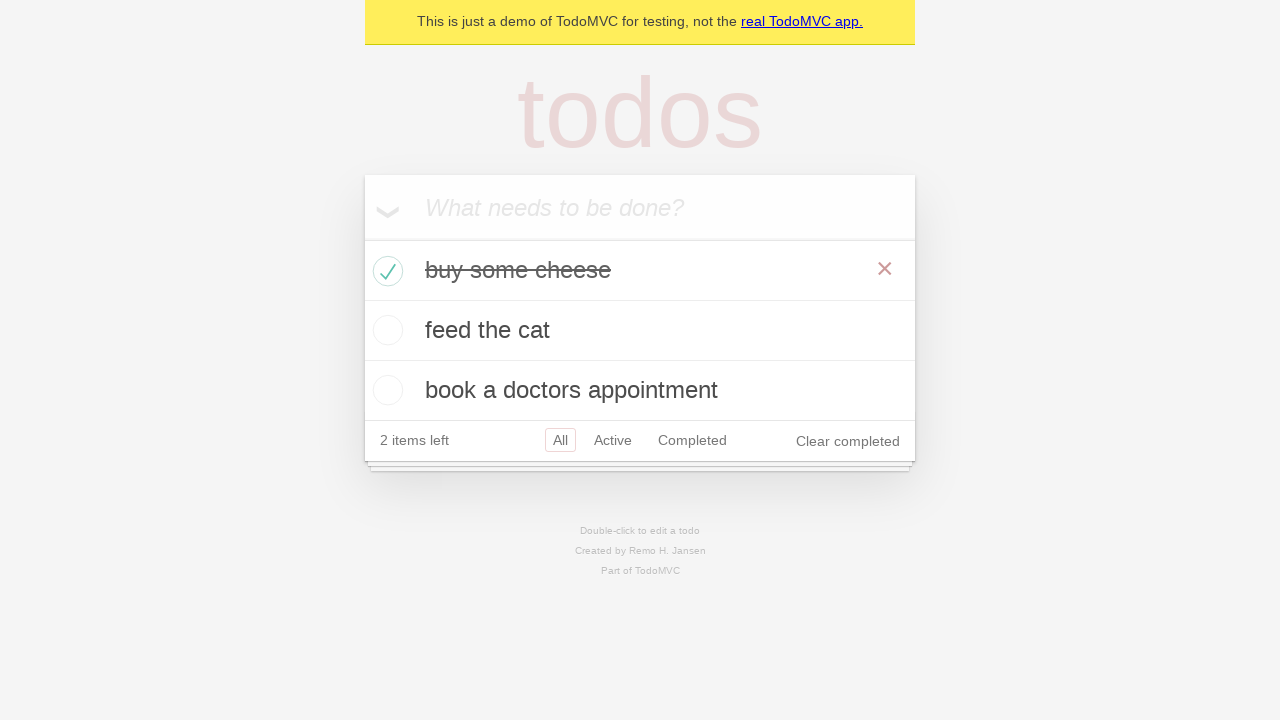

Clicked the 'Clear completed' button at (848, 441) on internal:role=button[name="Clear completed"i]
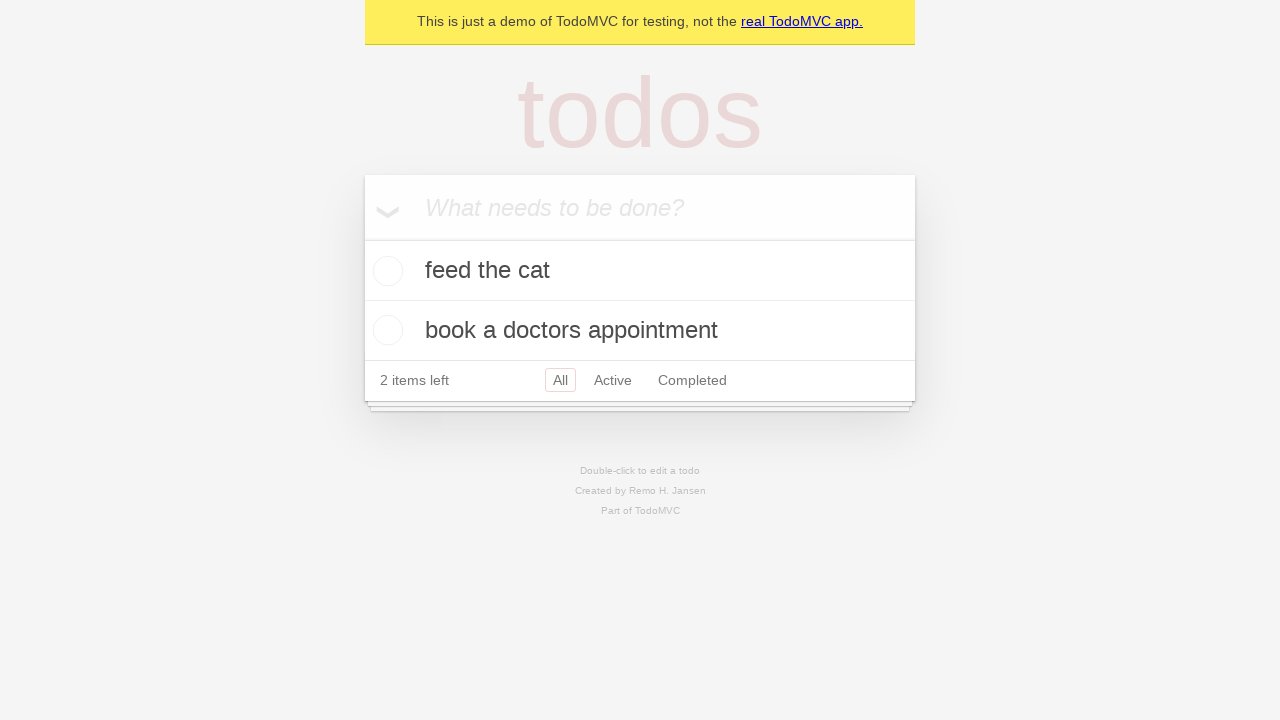

Verified that the 'Clear completed' button is hidden when no completed items remain
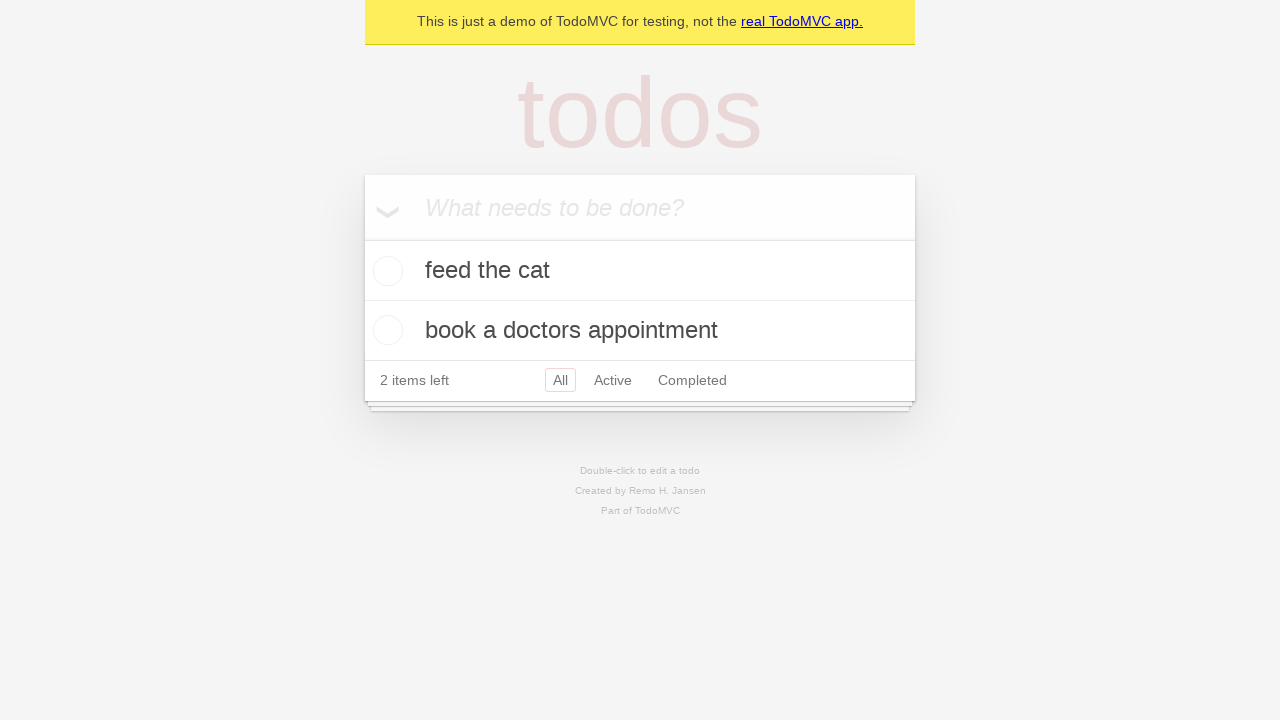

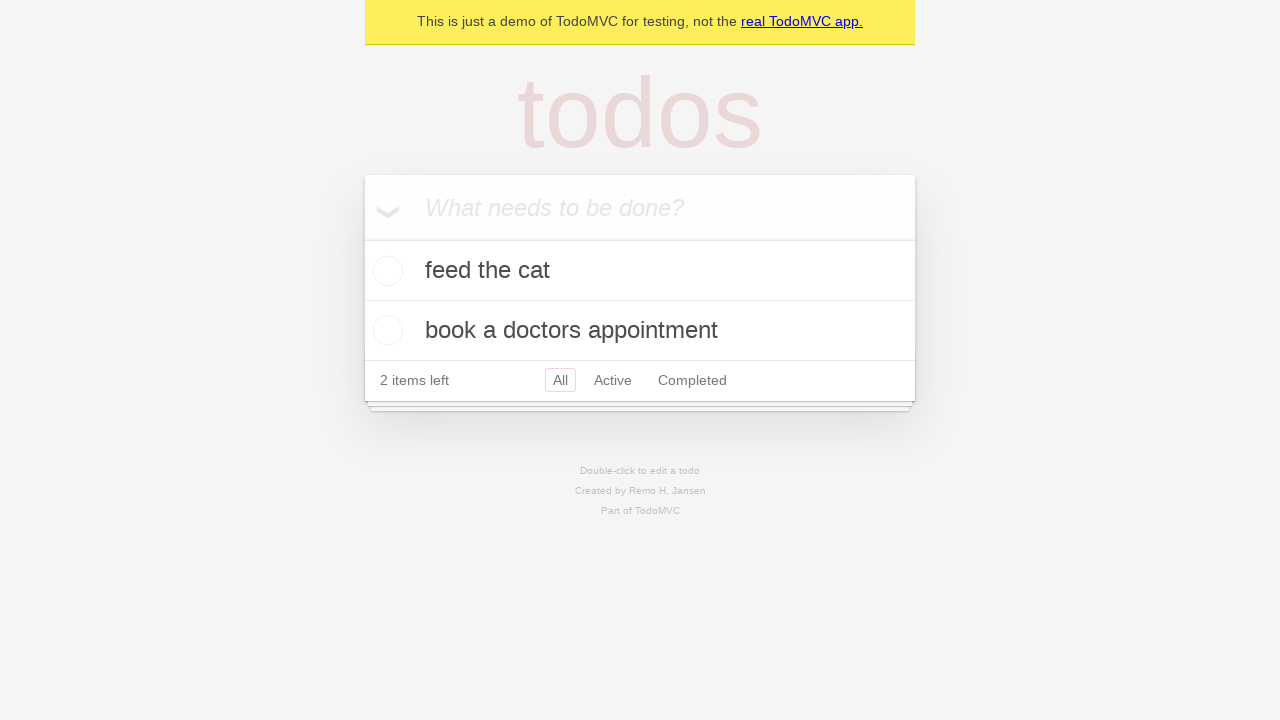